Tests the dynamic properties page by navigating to it and reading the text content of a paragraph element on the page.

Starting URL: https://demoqa.com/dynamic-properties

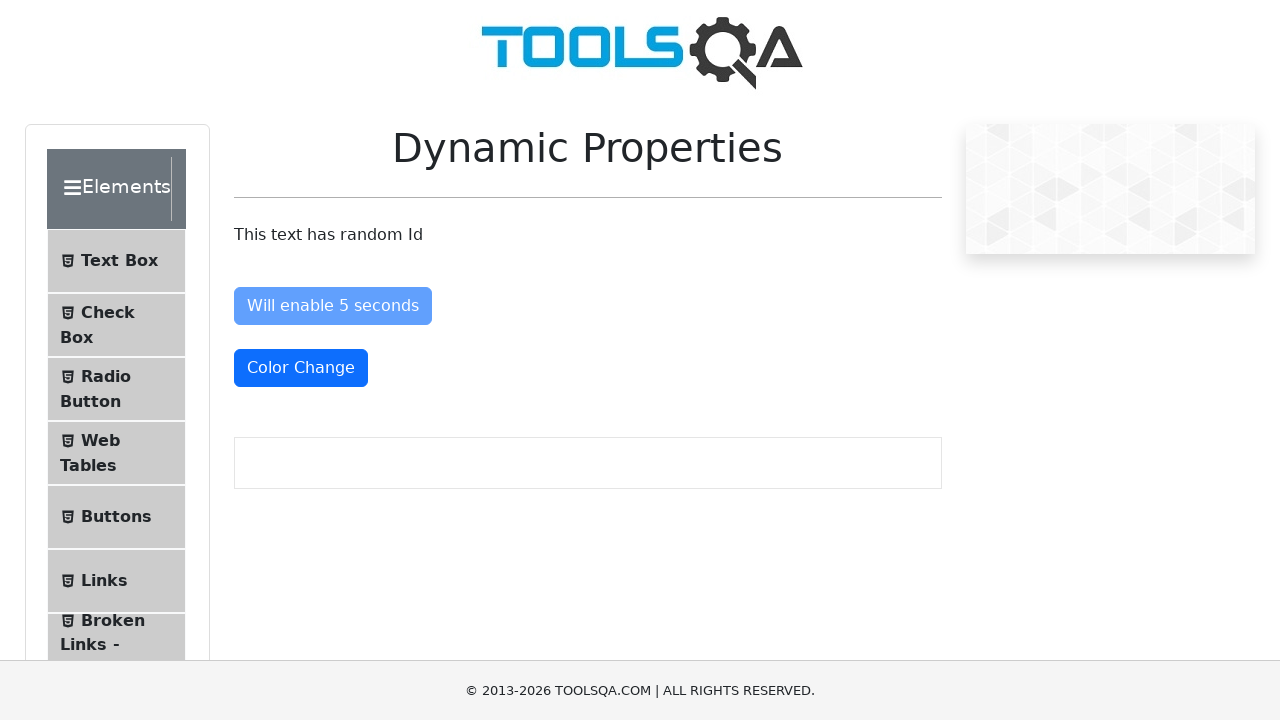

Navigated to dynamic properties page
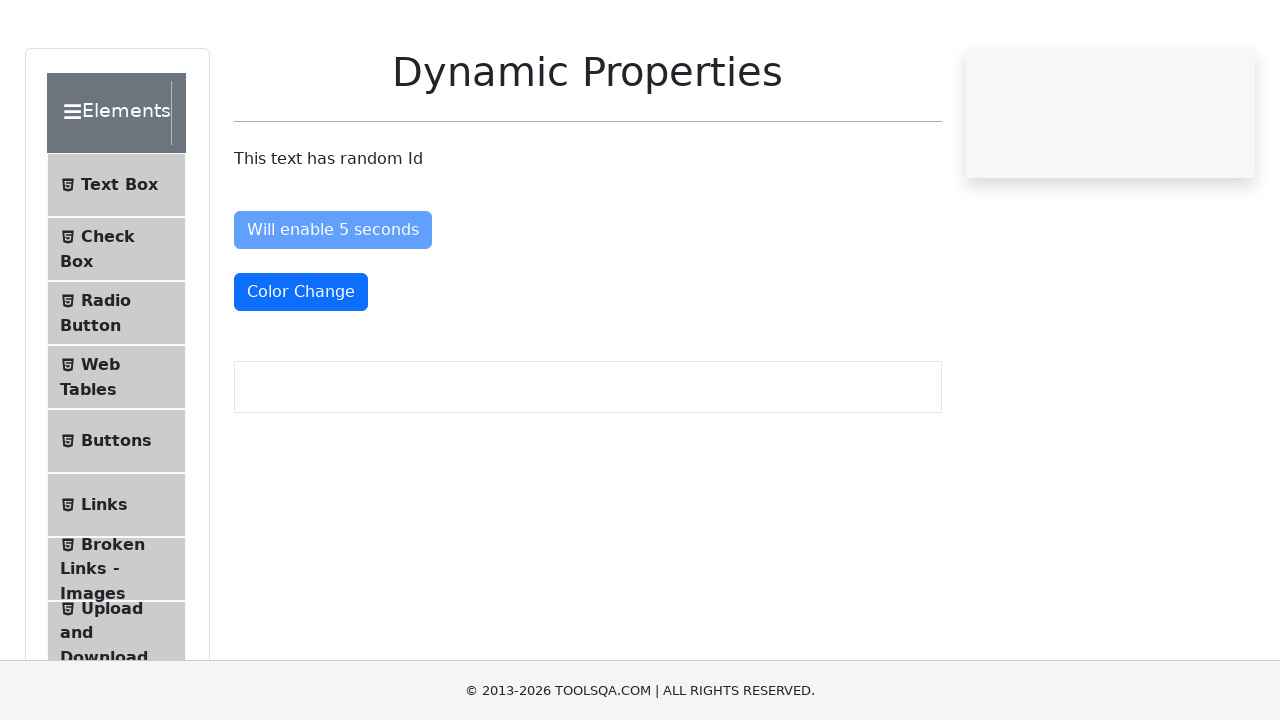

Located paragraph element
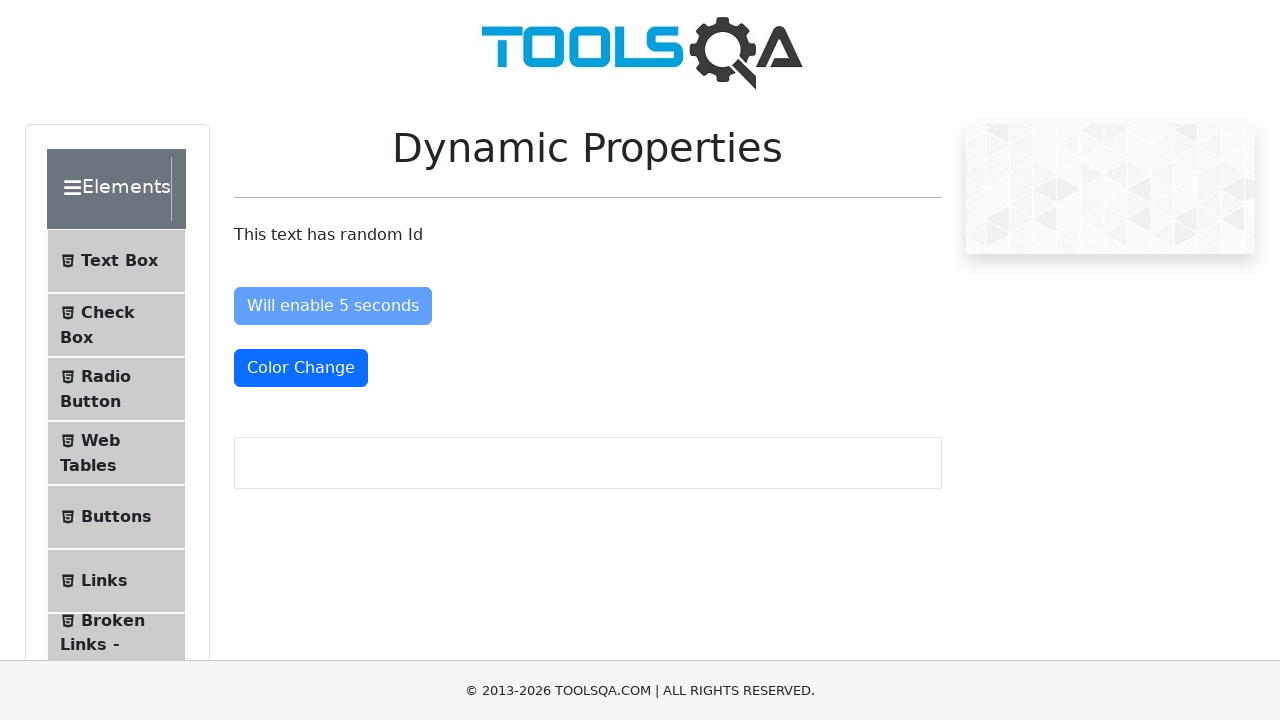

Paragraph element is now visible
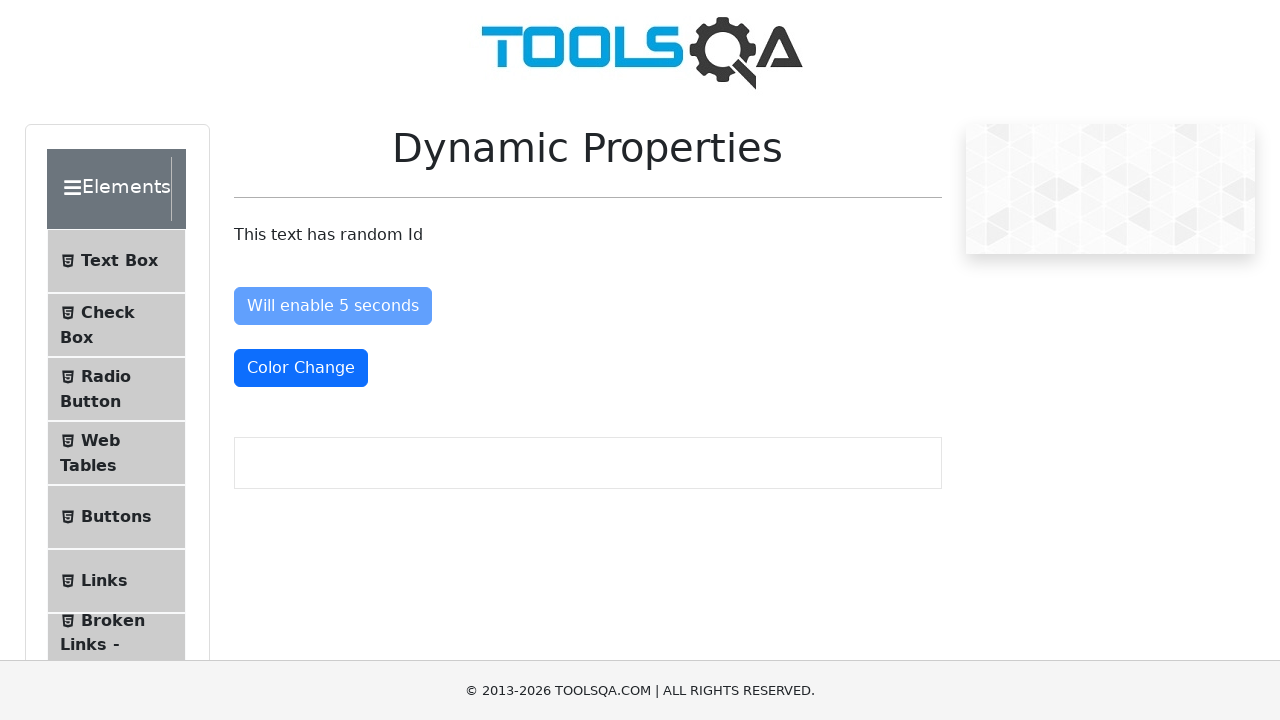

Retrieved paragraph text content: 'This text has random Id'
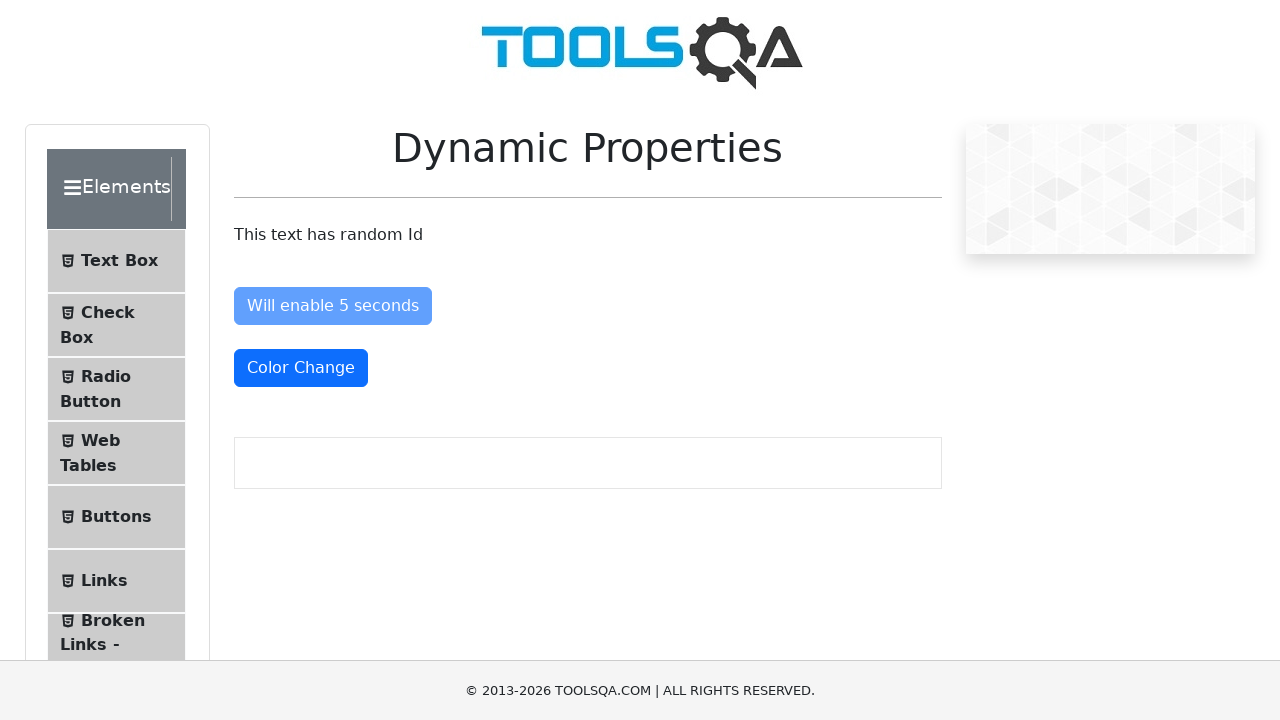

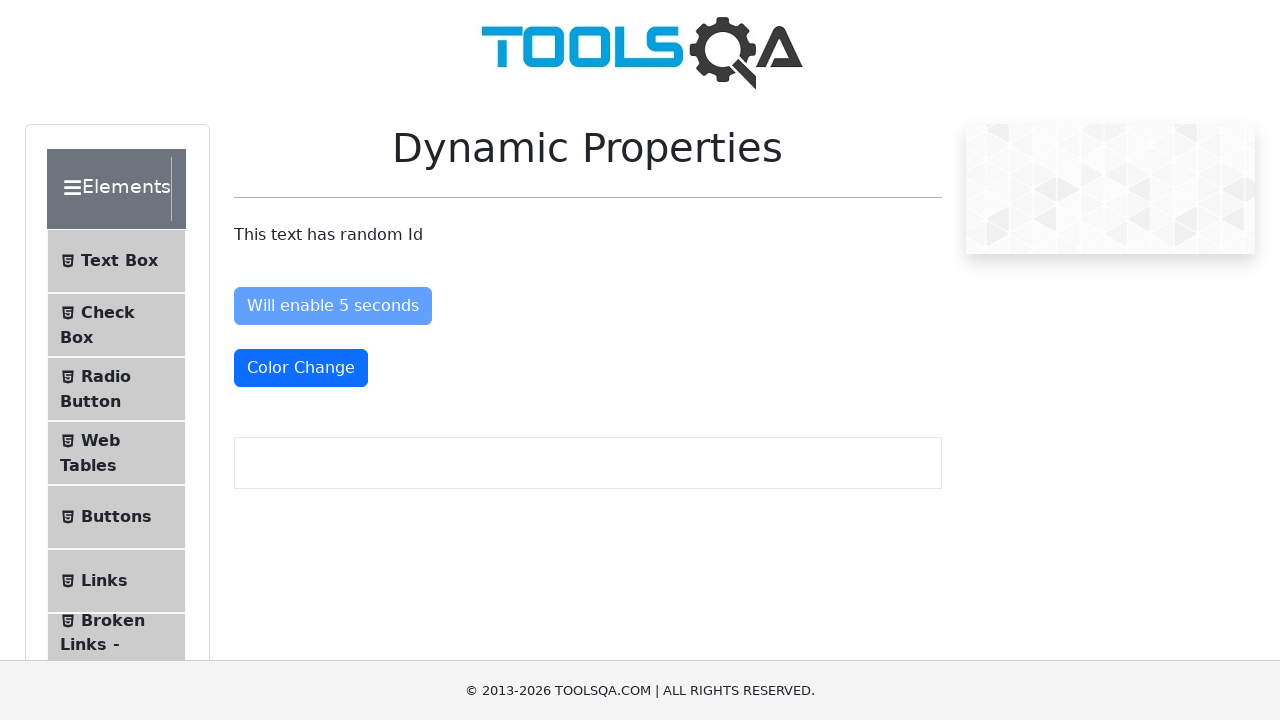